Tests interaction with overlapped element by scrolling it into view and entering text

Starting URL: http://uitestingplayground.com/

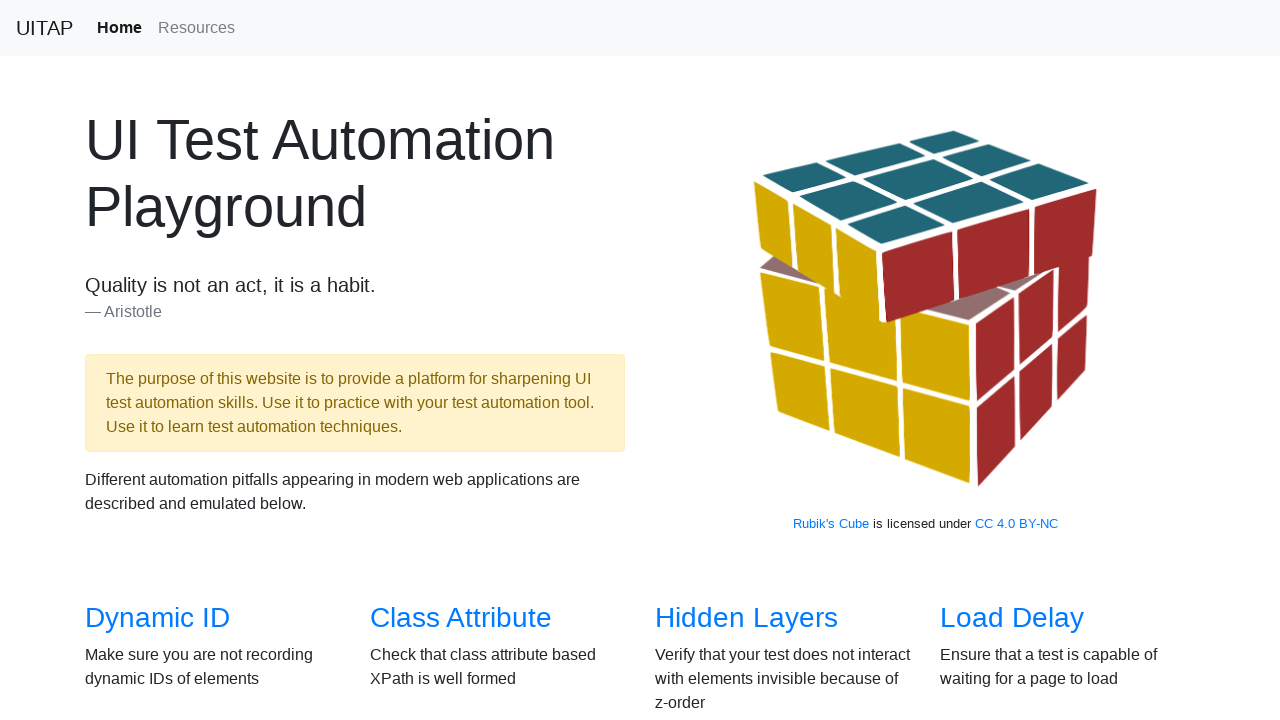

Clicked link to navigate to overlapped element page at (158, 386) on a[href='/overlapped']
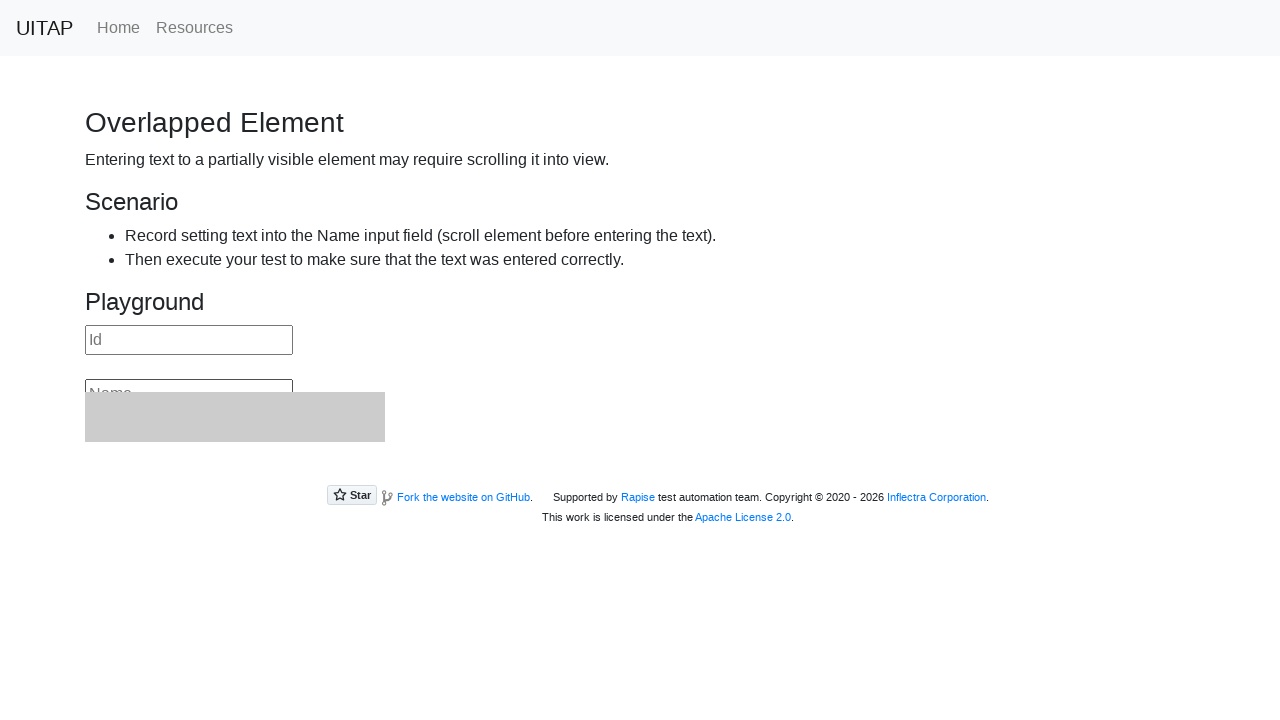

Scrolled name field into view
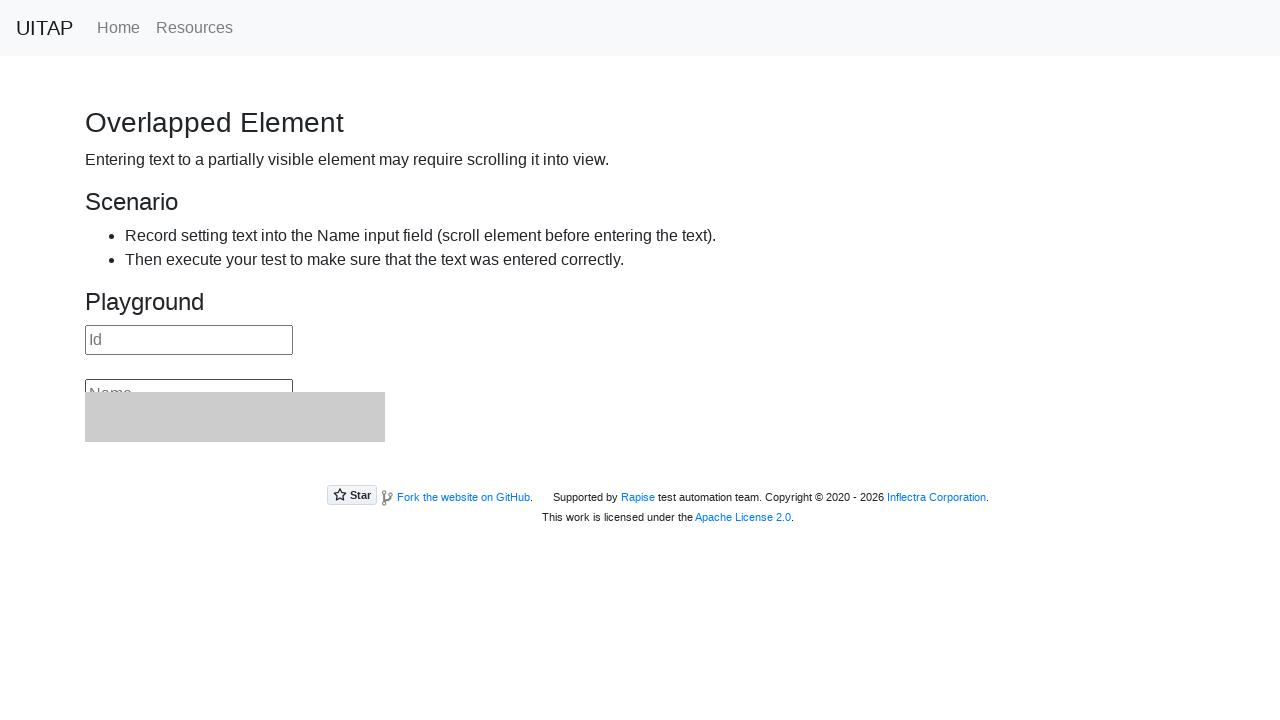

Entered 'user' into the name field on #name
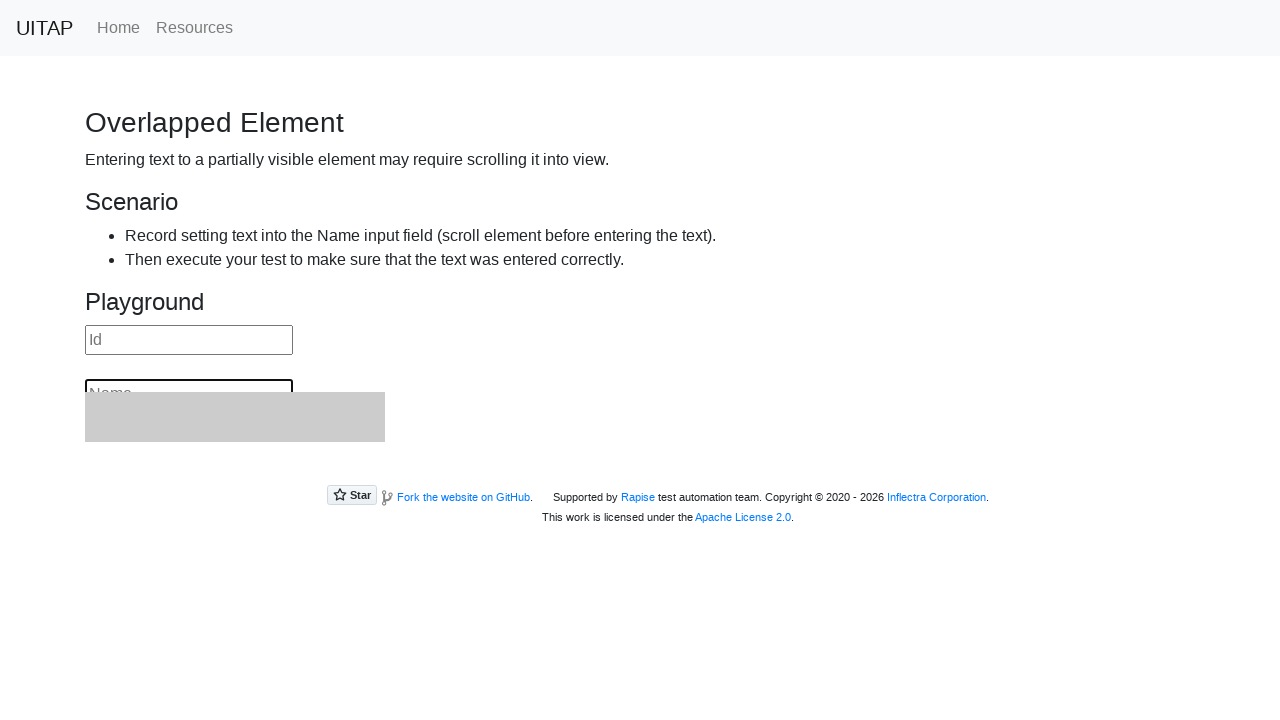

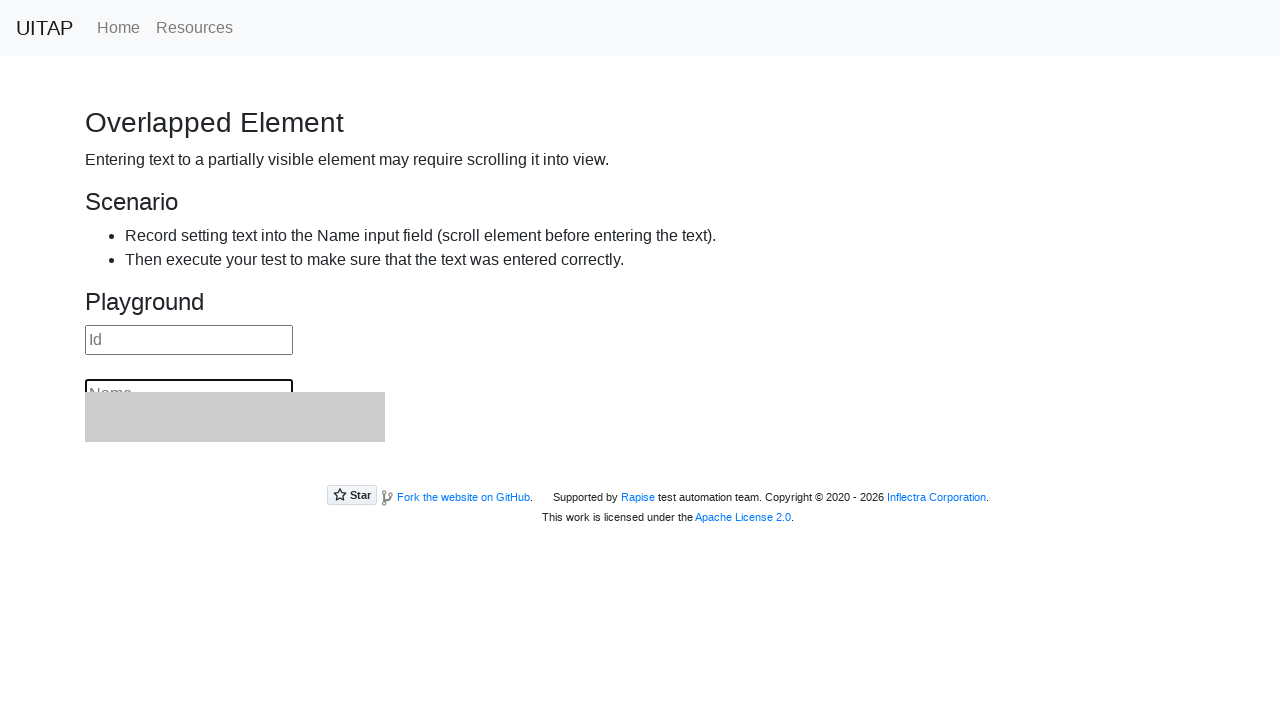